Tests dropdown menu functionality by selecting a specific country option (Austria) from a select dropdown

Starting URL: https://www.globalsqa.com/demo-site/select-dropdown-menu/

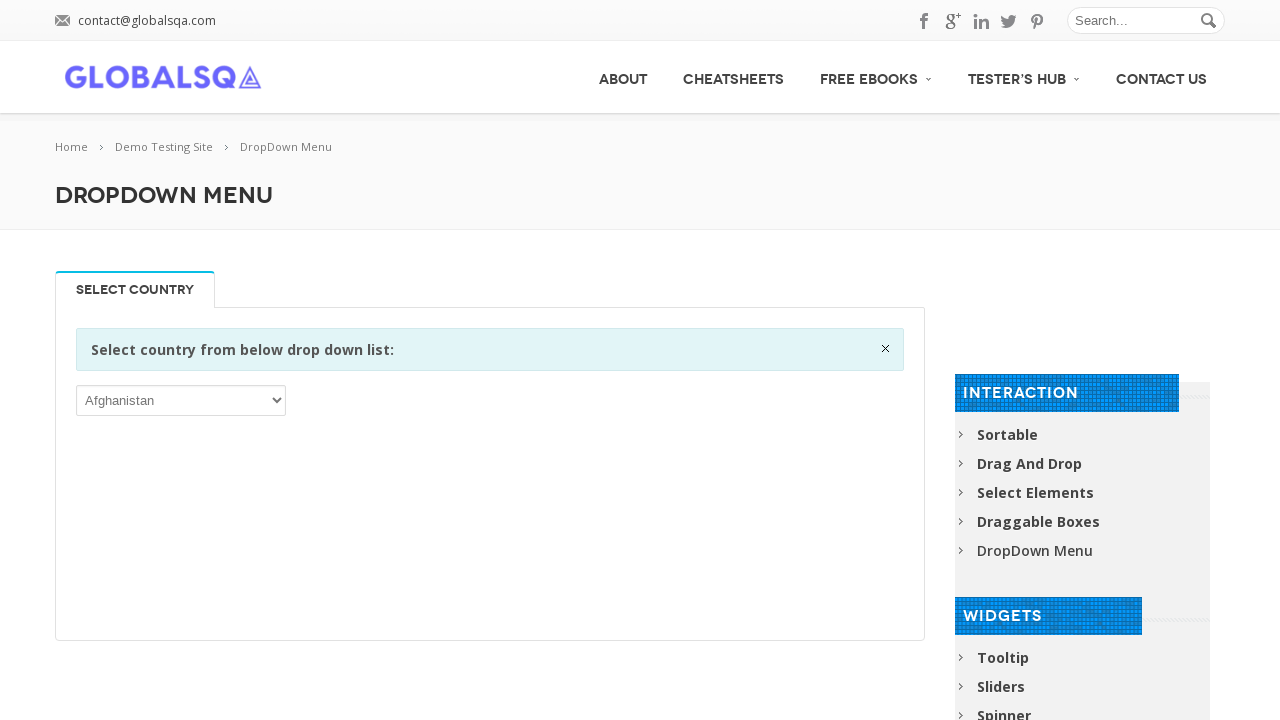

Waited for dropdown menu to be visible
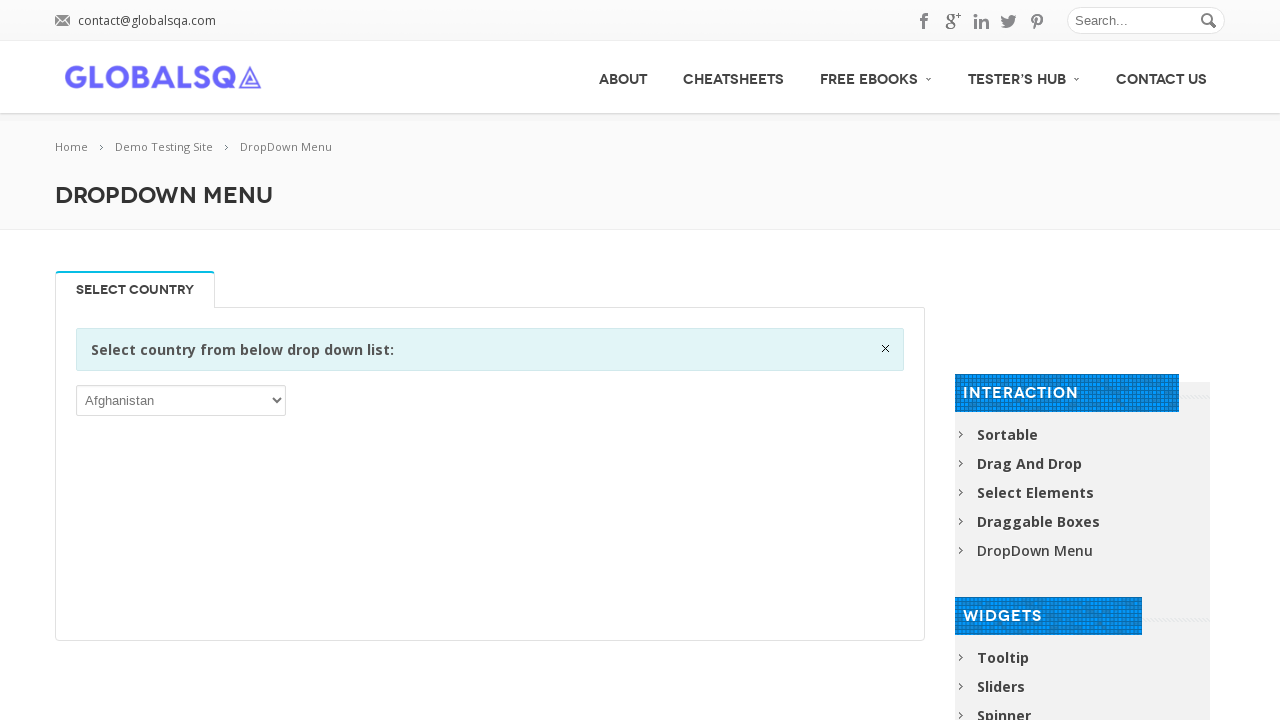

Selected Austria from the dropdown menu on #post-2646 select
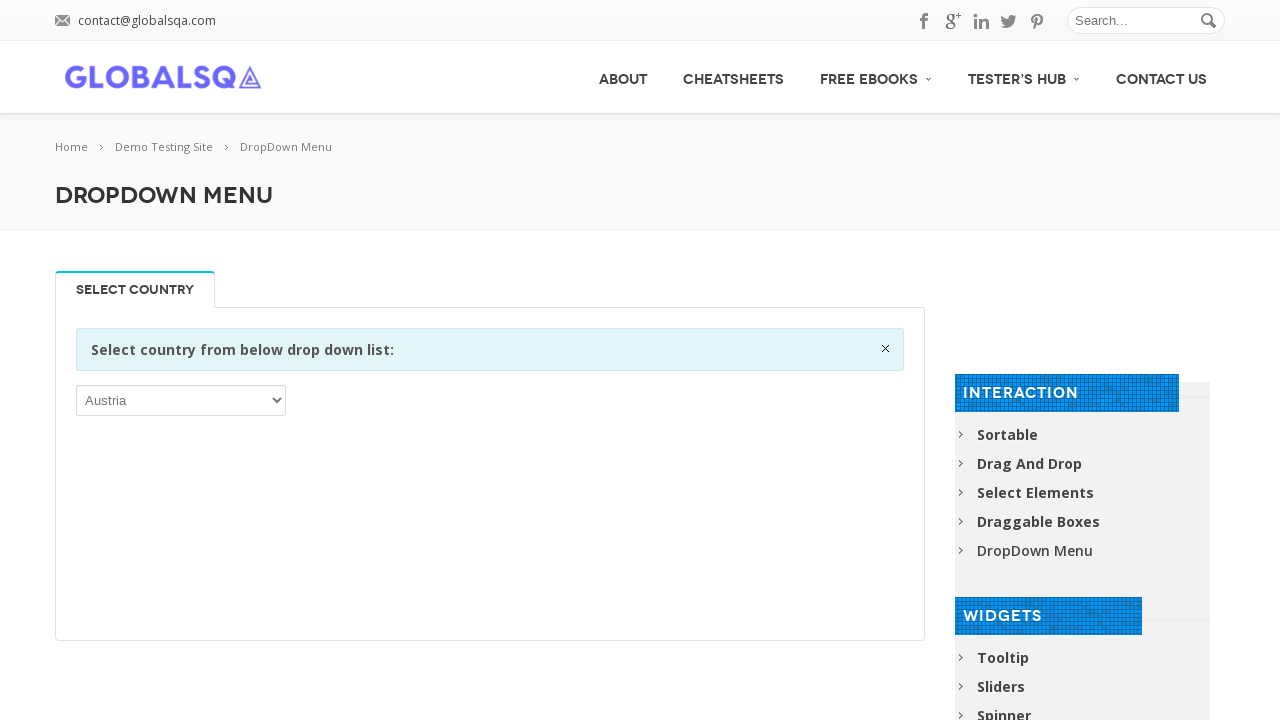

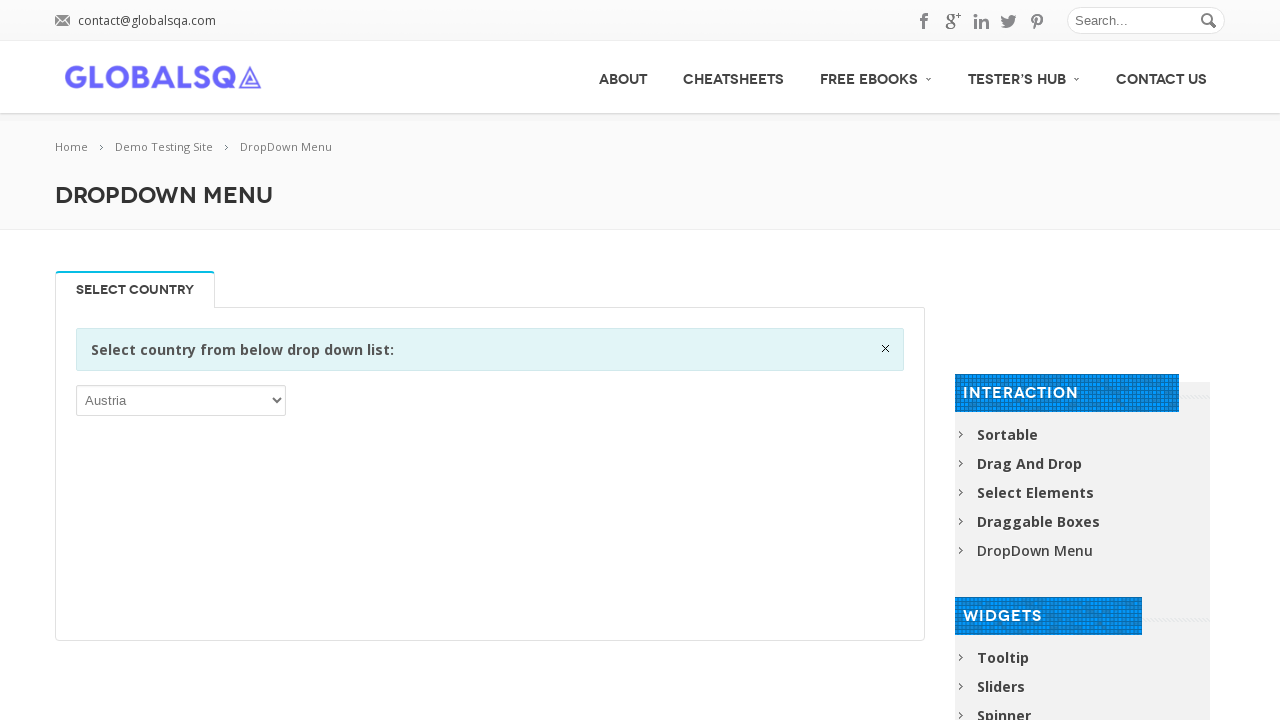